Tests W3Schools JavaScript introduction page by clicking multiple "Try it Yourself" buttons which open new windows, then interacts with buttons inside iframes in each opened window

Starting URL: https://www.w3schools.com/js/js_intro.asp

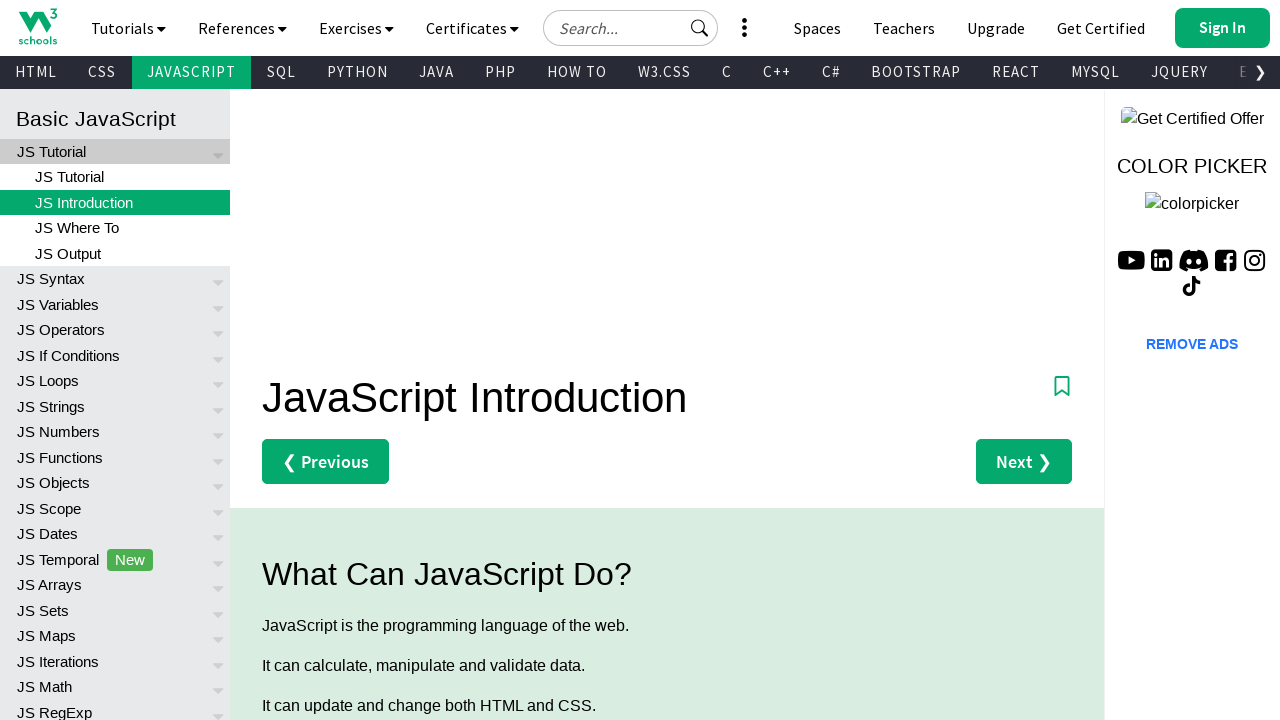

Clicked second 'Try it Yourself' link, opened new window at (334, 361) on (//a[text()='Try it Yourself »'])[2]
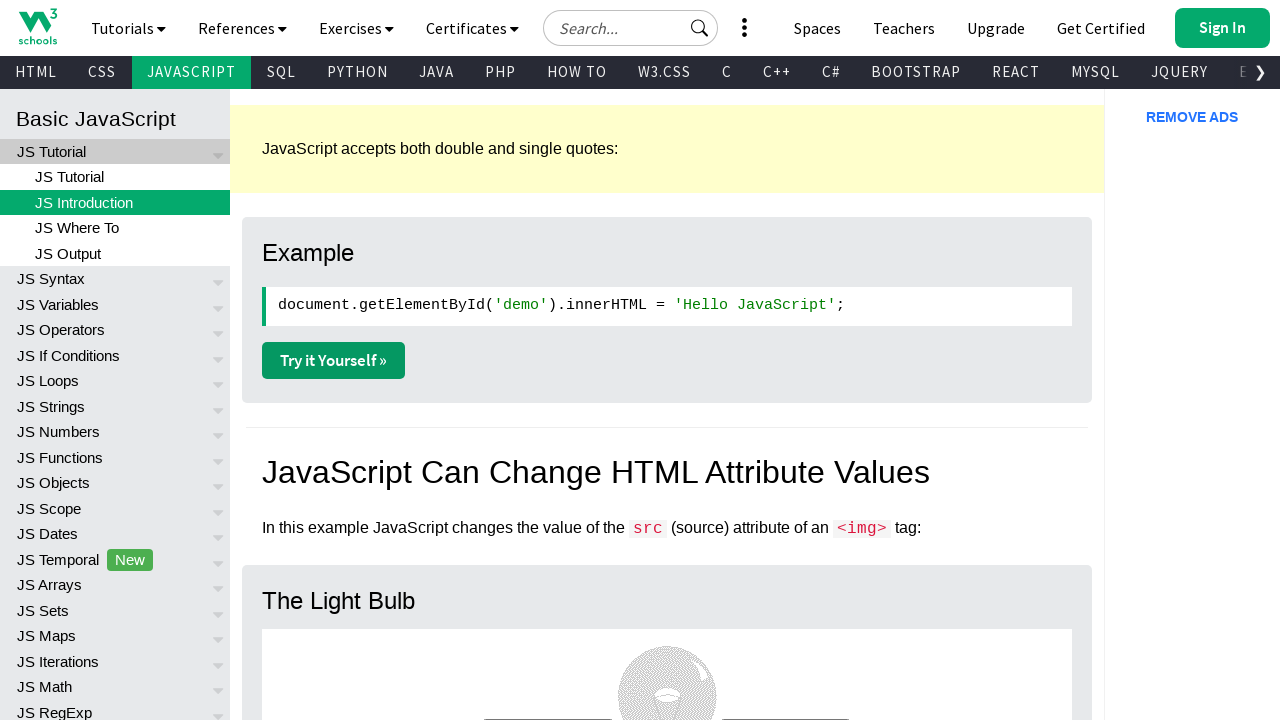

Clicked third 'Try it Yourself' link, opened new window at (334, 360) on (//a[text()='Try it Yourself »'])[3]
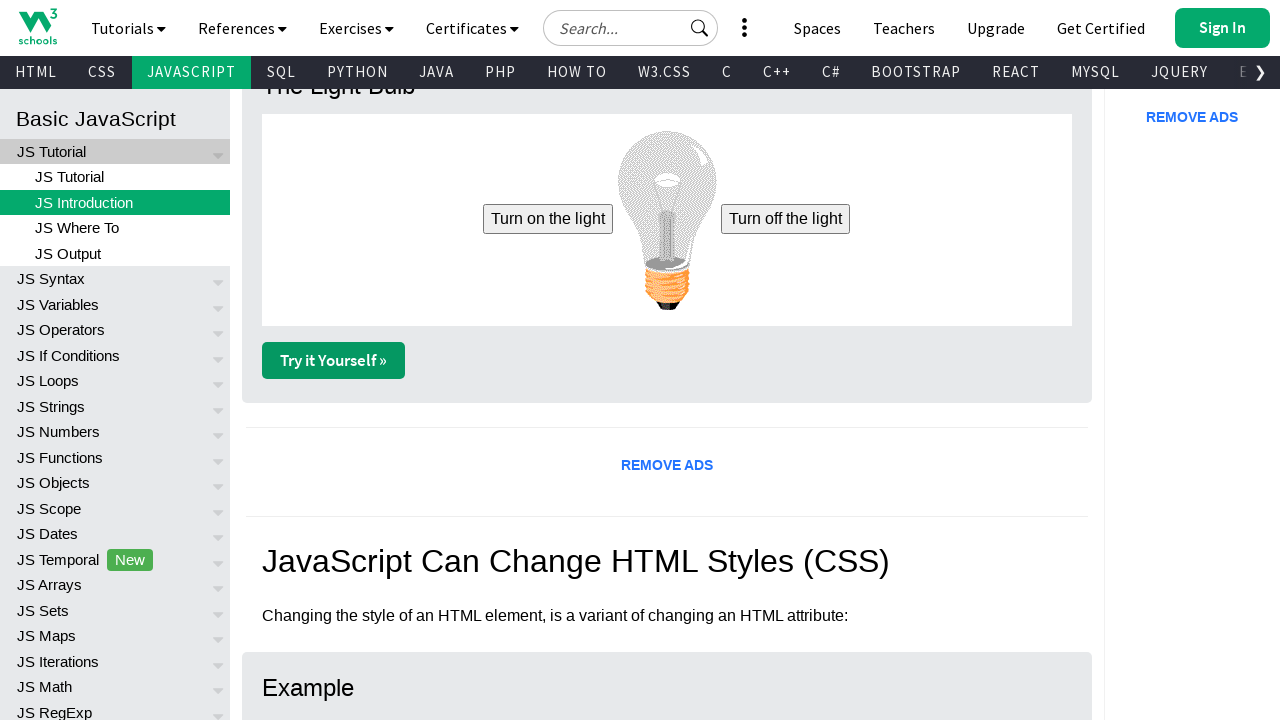

Clicked fourth 'Try it Yourself' link, opened new window at (334, 361) on (//a[text()='Try it Yourself »'])[4]
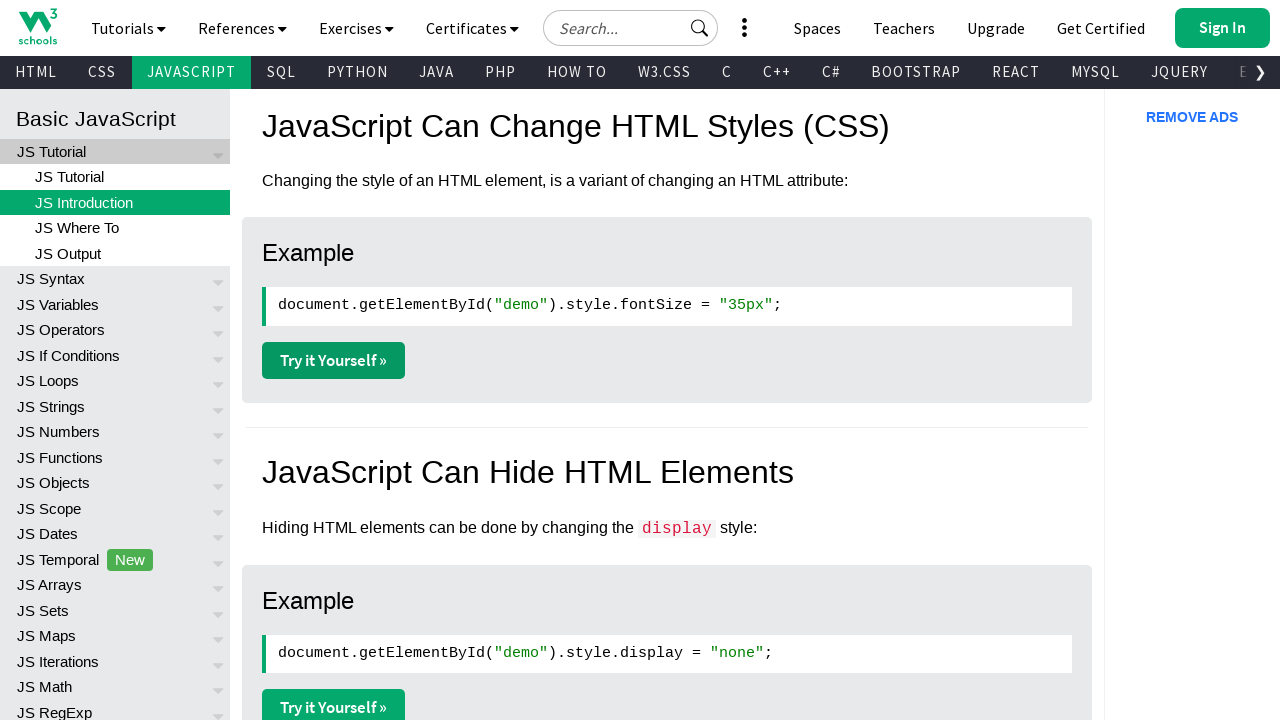

Third window loaded
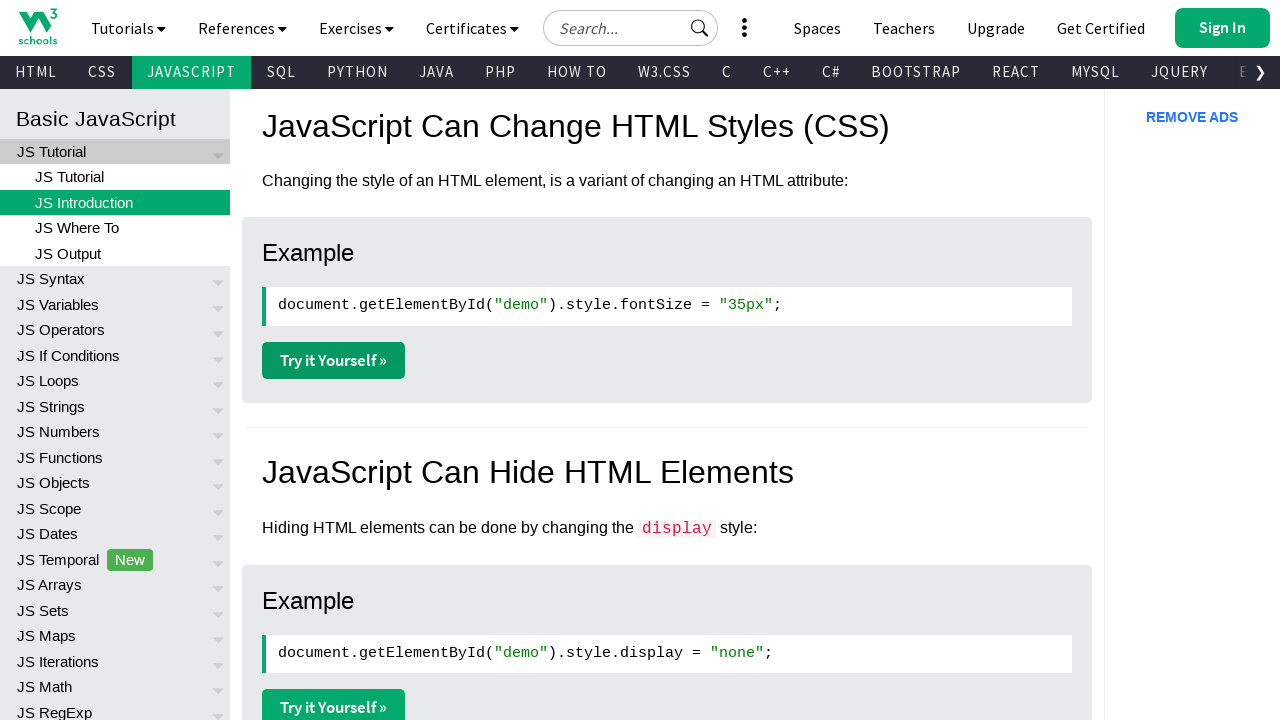

Clicked 'Click Me!' button in third window iframe at (564, 156) on #iframeResult >> internal:control=enter-frame >> xpath=//button[text()='Click Me
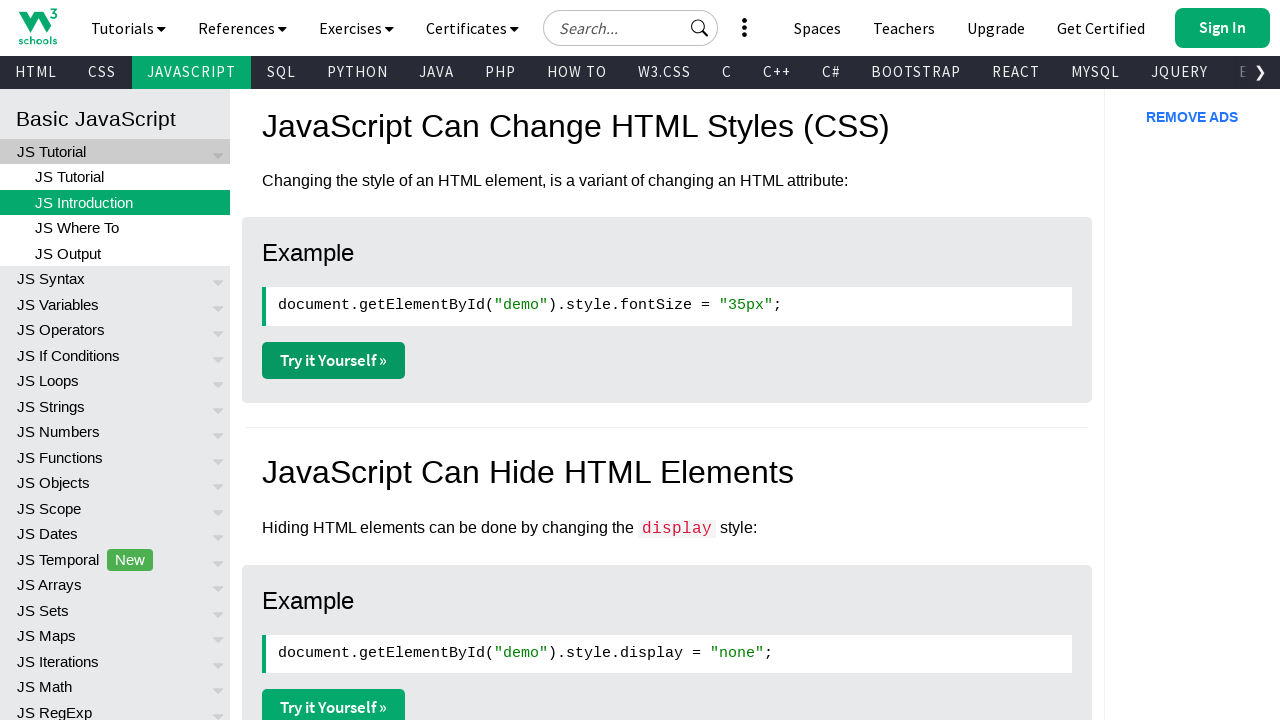

Second window loaded
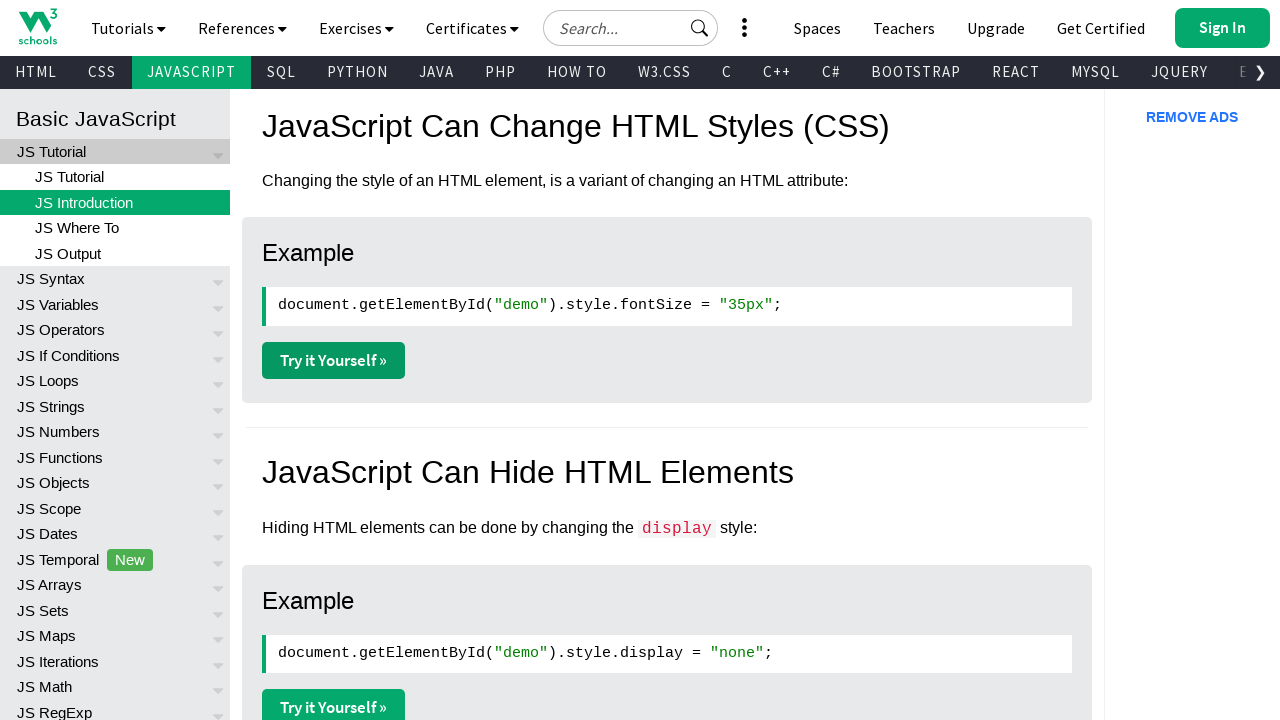

Clicked 'Turn on the light' button in second window iframe at (583, 373) on #iframeResult >> internal:control=enter-frame >> xpath=//button[text()='Turn on 
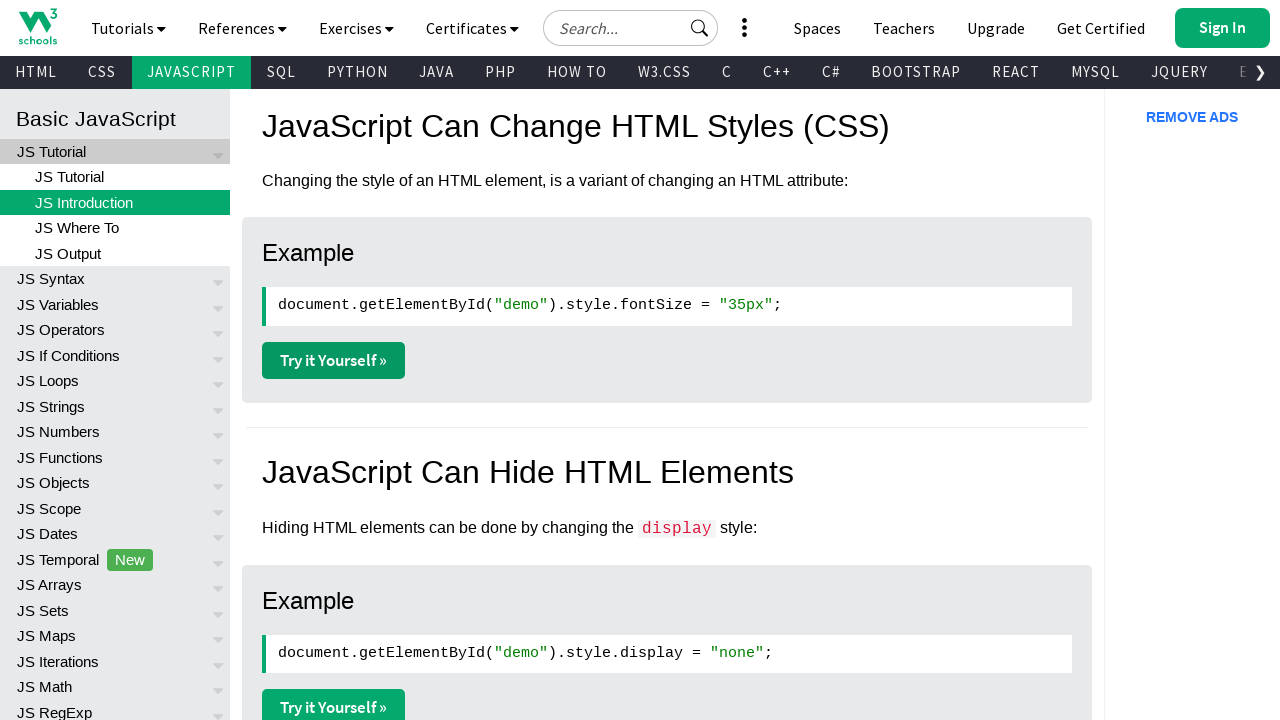

Waited 2 seconds
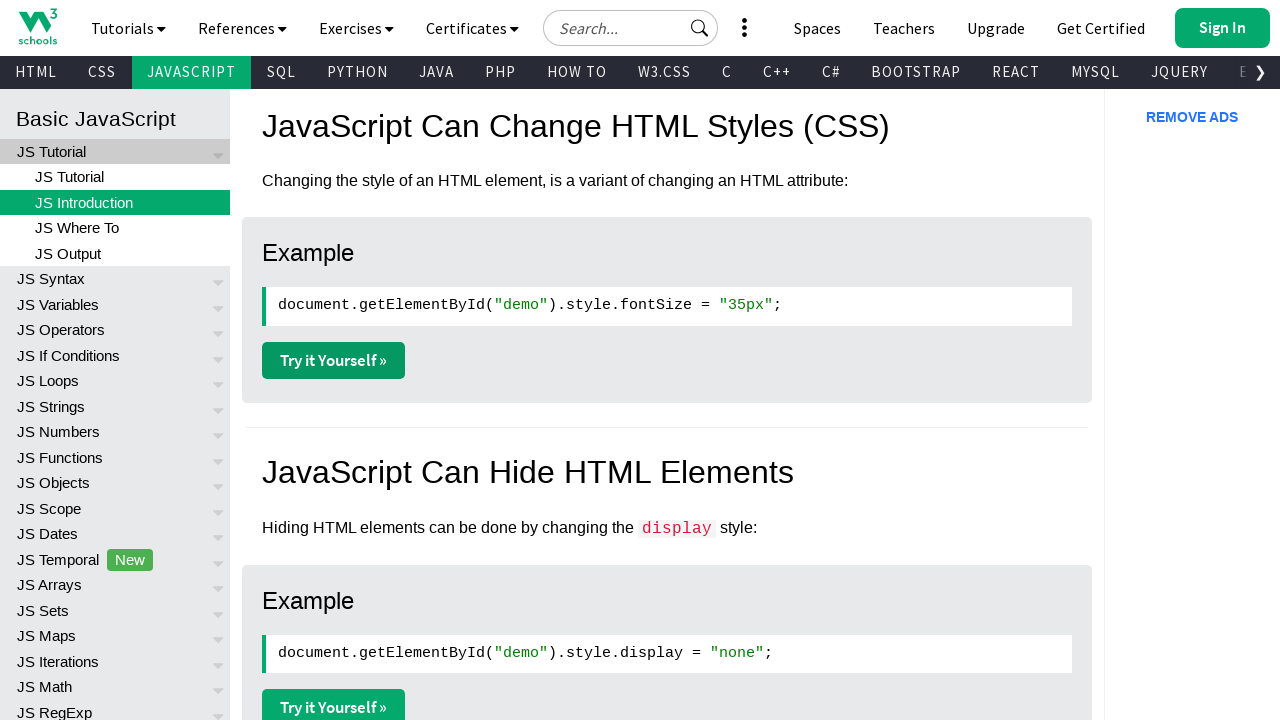

Clicked 'Turn off the light' button in second window iframe at (802, 373) on #iframeResult >> internal:control=enter-frame >> xpath=//button[text()='Turn off
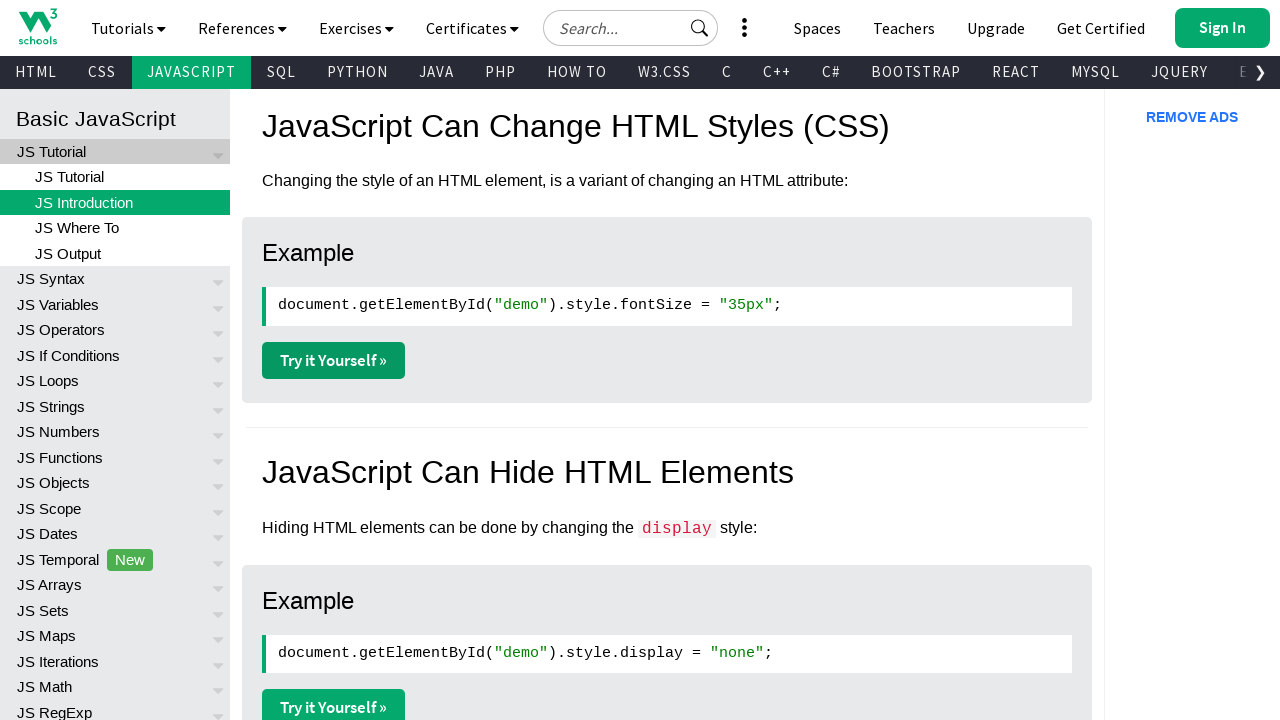

First window loaded
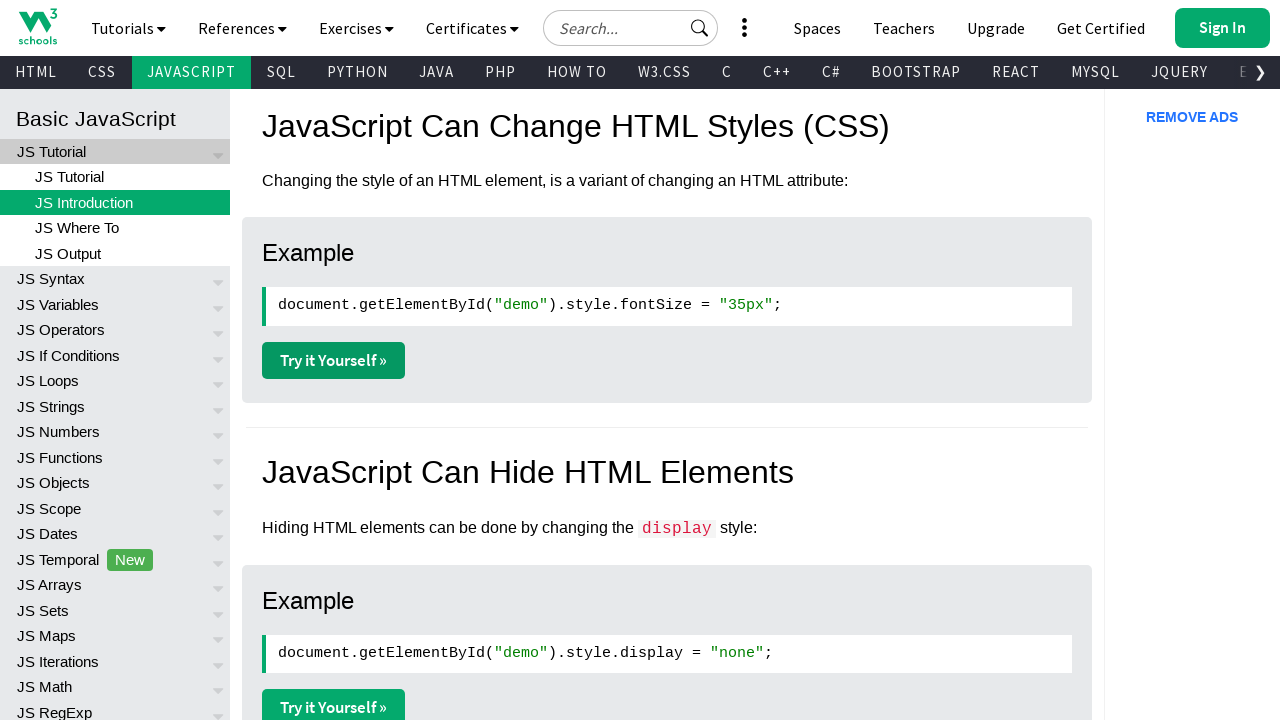

Clicked 'Click Me!' button in first window iframe at (564, 156) on #iframeResult >> internal:control=enter-frame >> xpath=//button[text()='Click Me
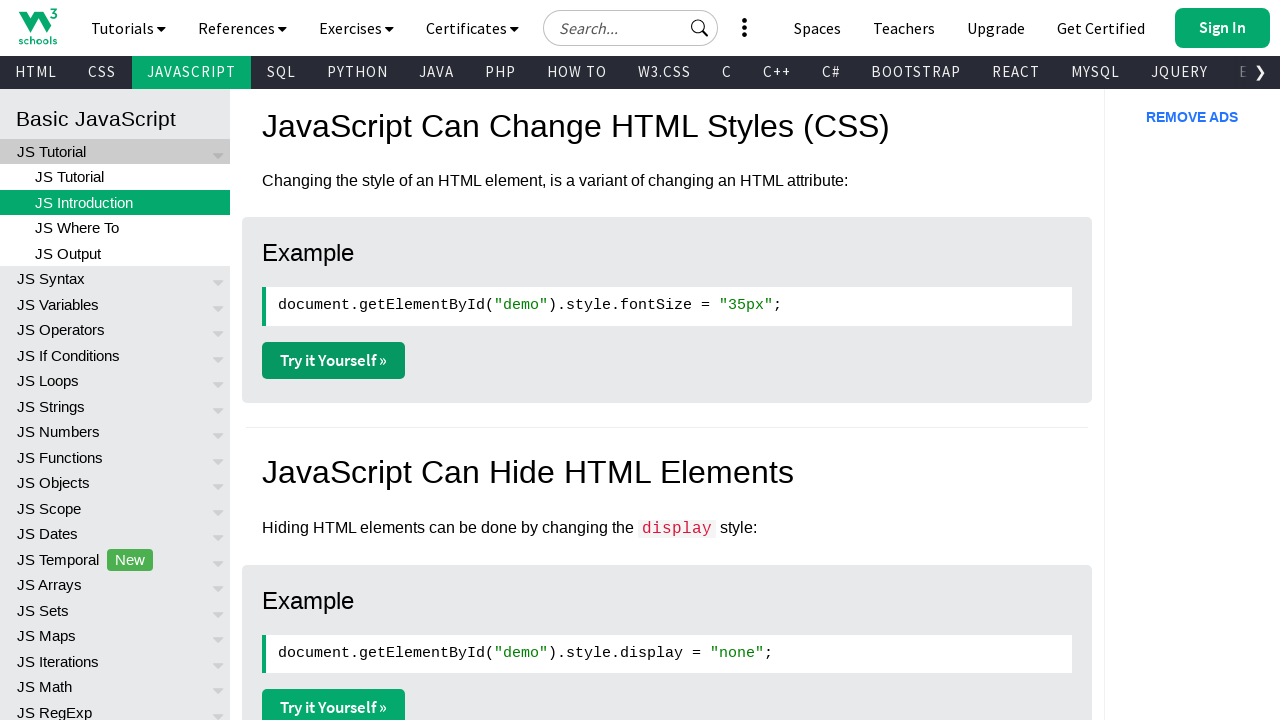

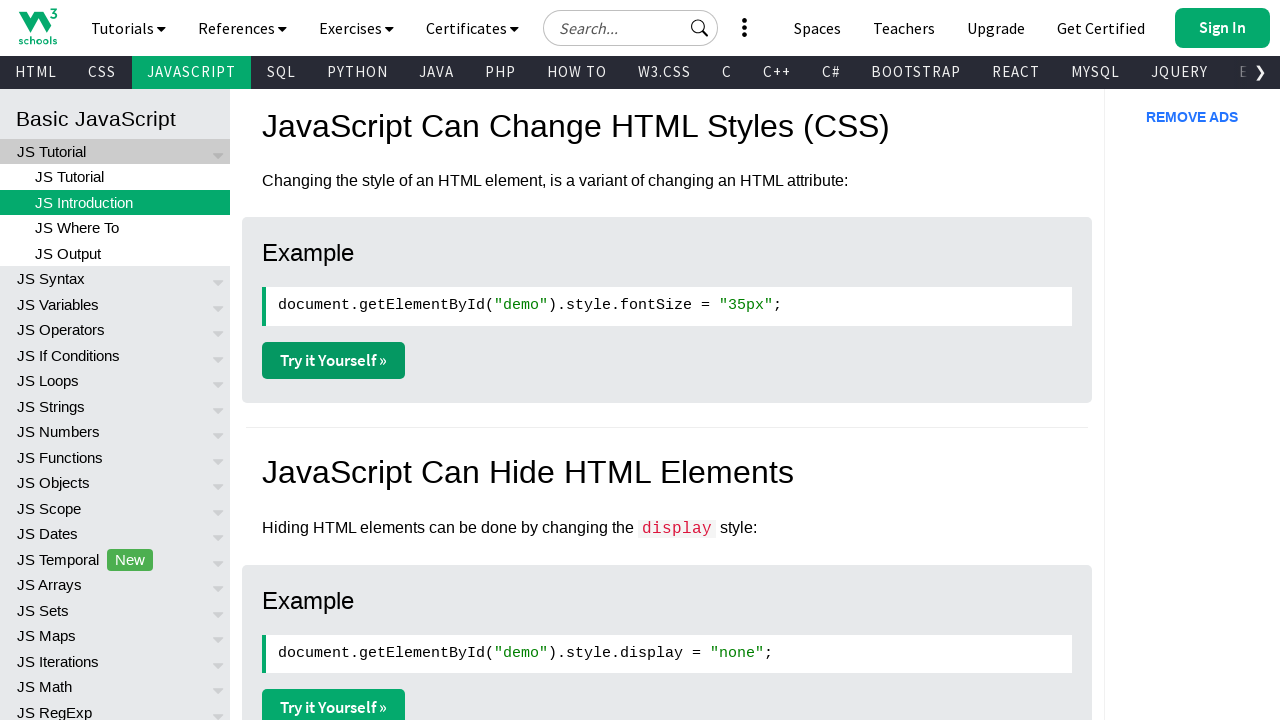